Navigates to purplewave.com and clicks on the Sell menu link in the header navigation

Starting URL: https://purplewave.com

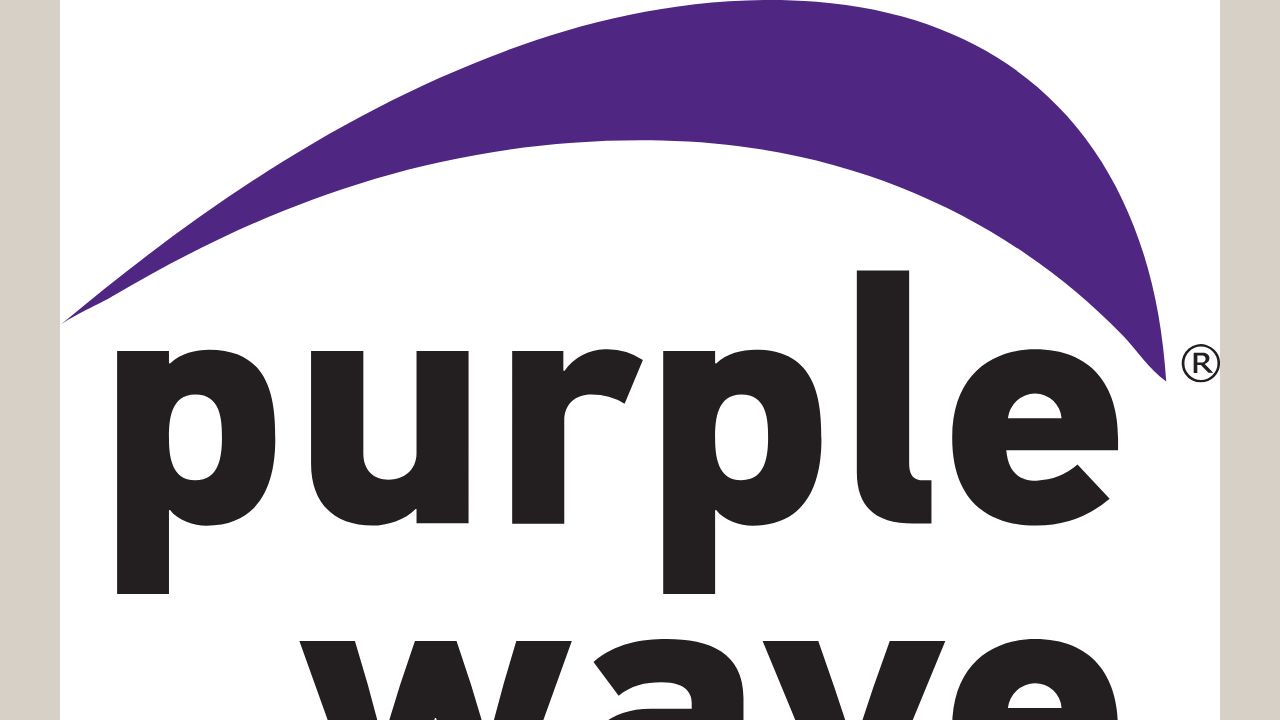

Clicked Sell menu link in header navigation at (74, 360) on text=Sell
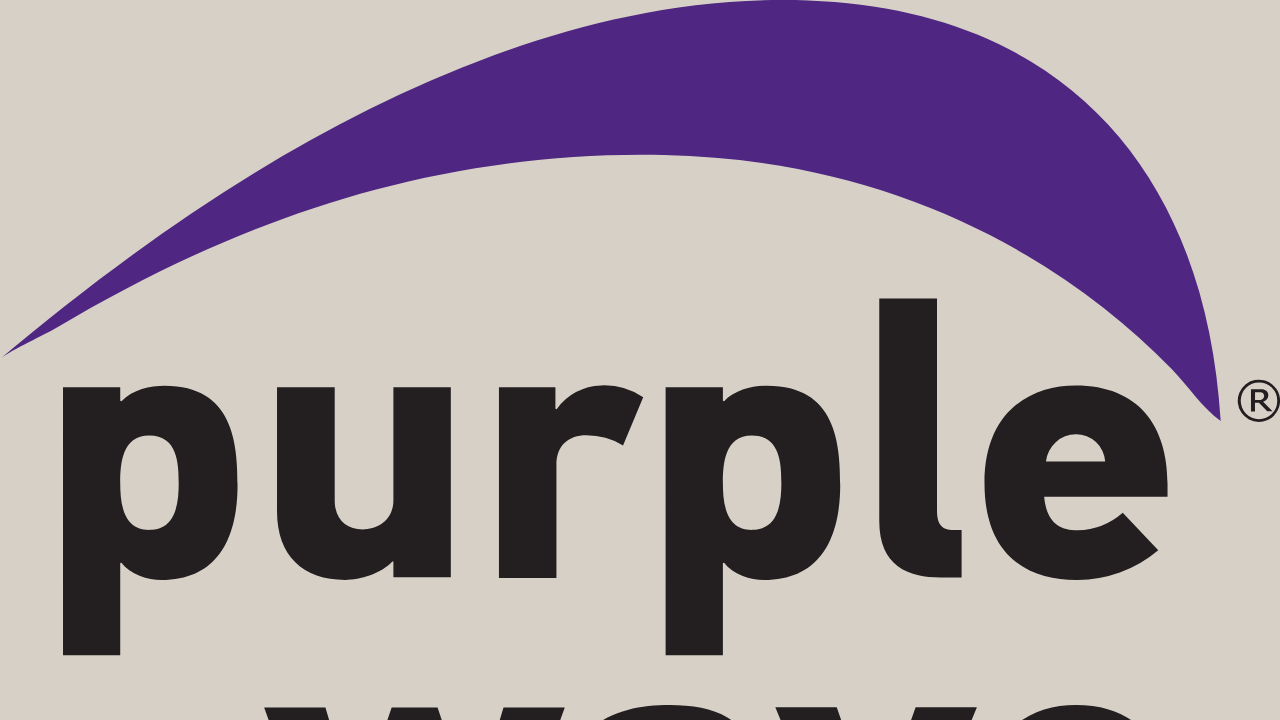

Page fully loaded after clicking Sell menu
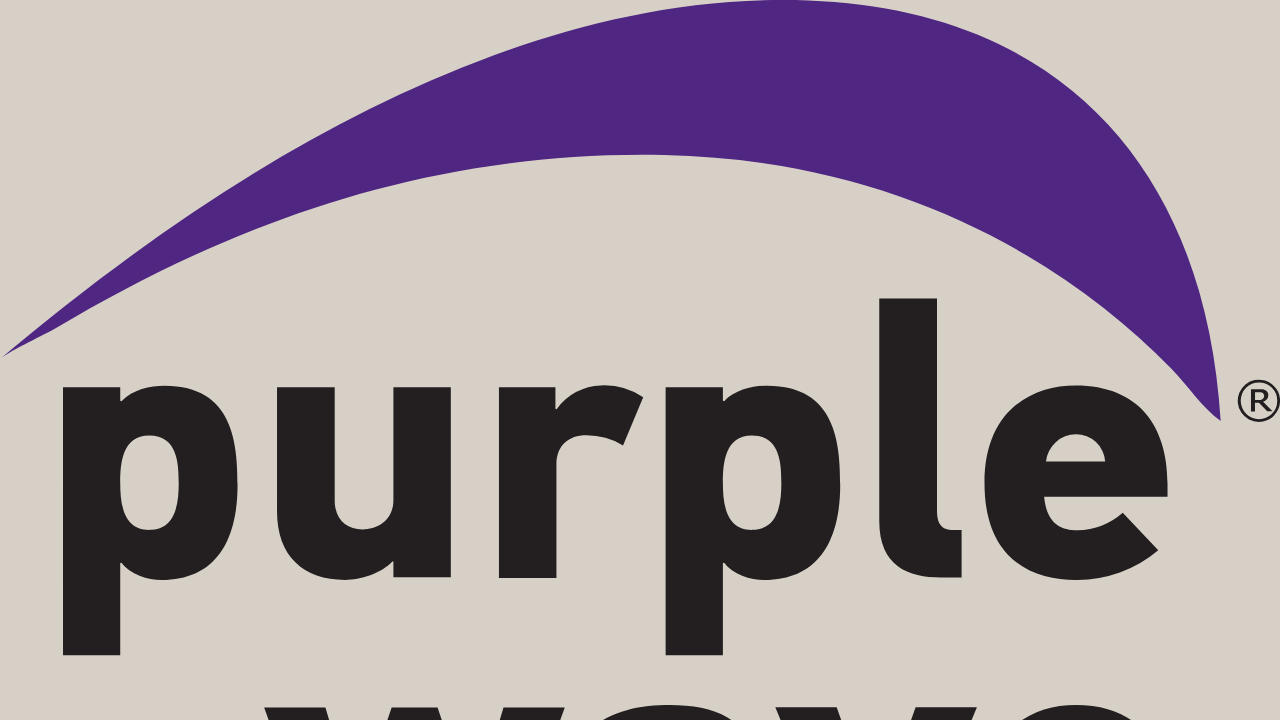

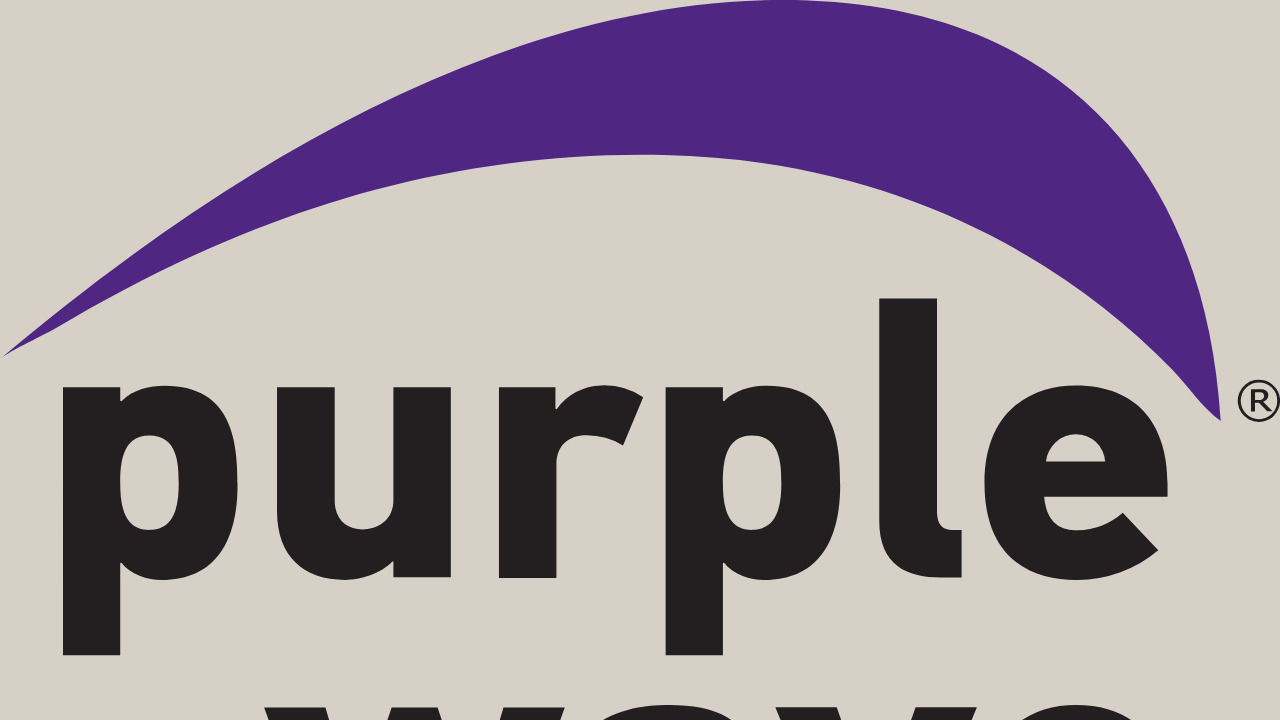